Navigates to the Demoblaze demo e-commerce site and verifies that navigation links are present on the page

Starting URL: https://www.demoblaze.com/

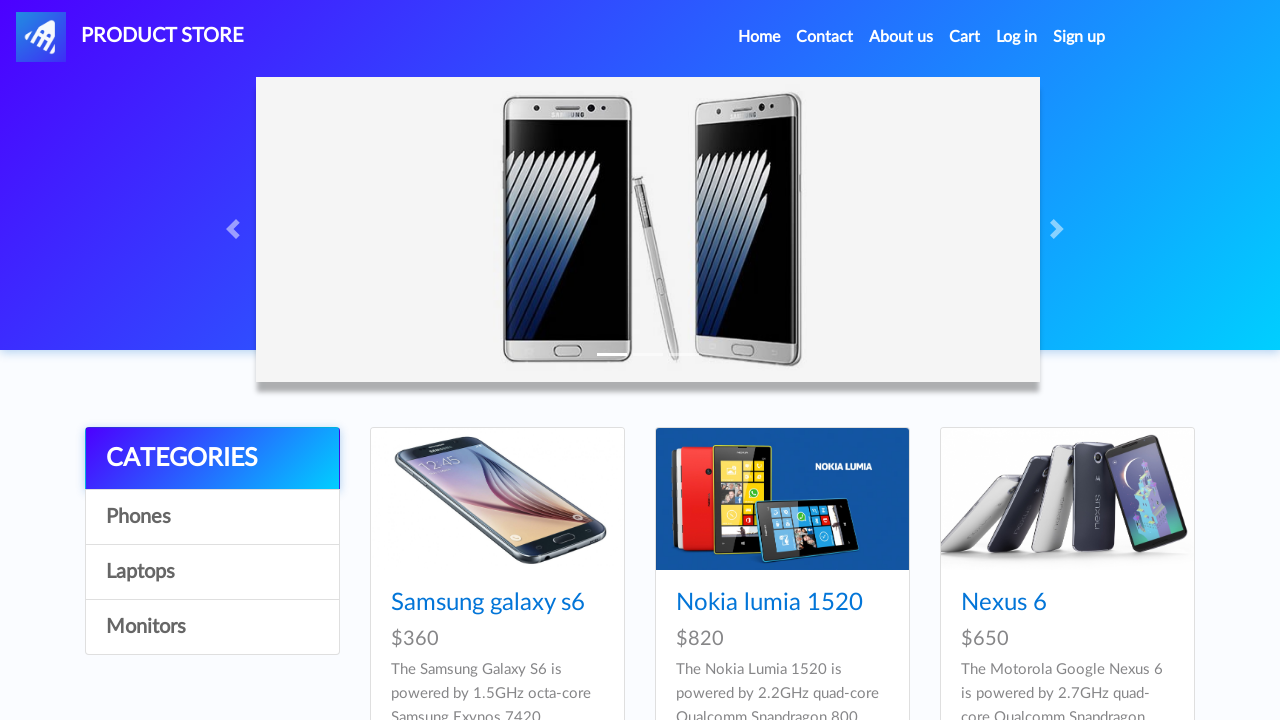

Navigated to Demoblaze e-commerce site
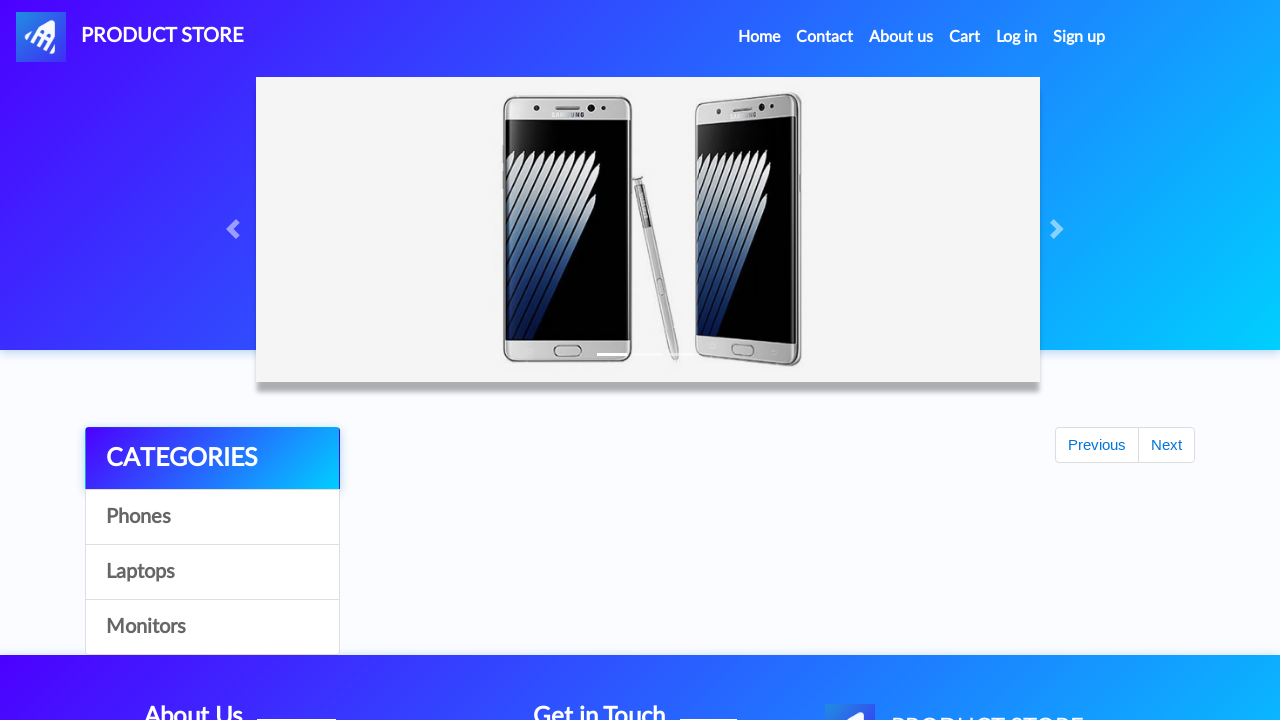

Page loaded and anchor tags are present
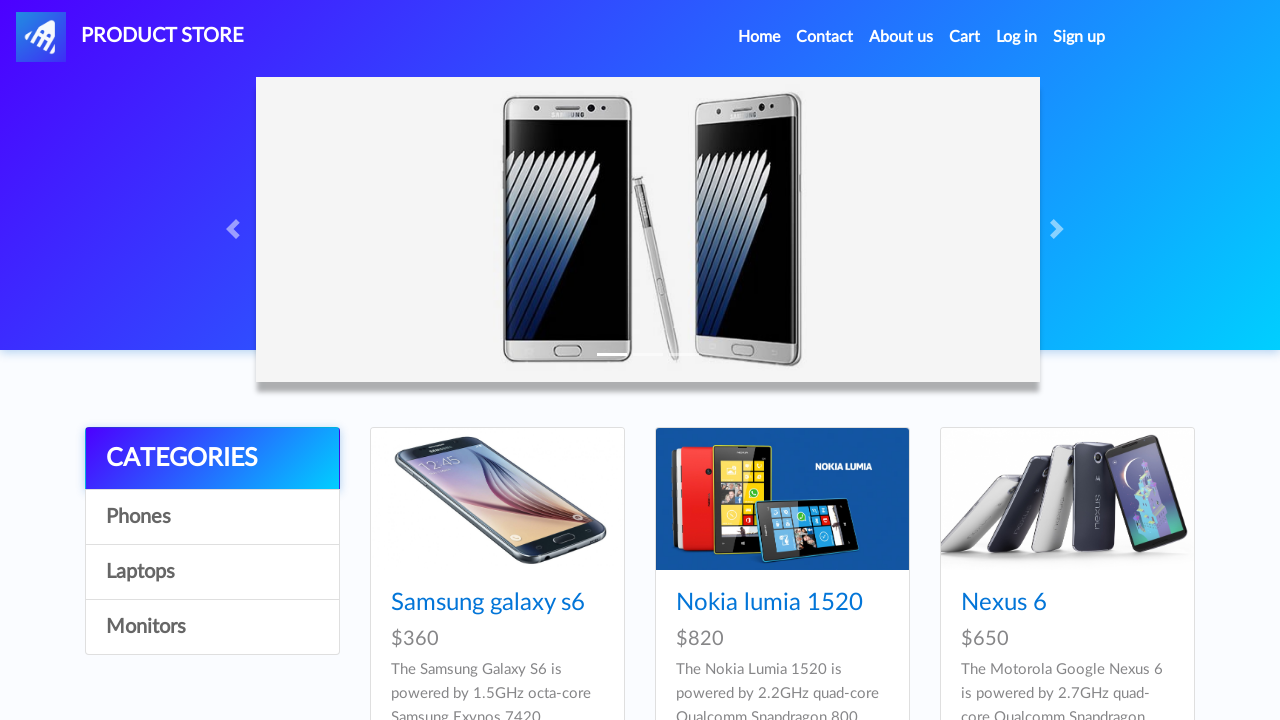

Navigation links with href attributes verified on the page
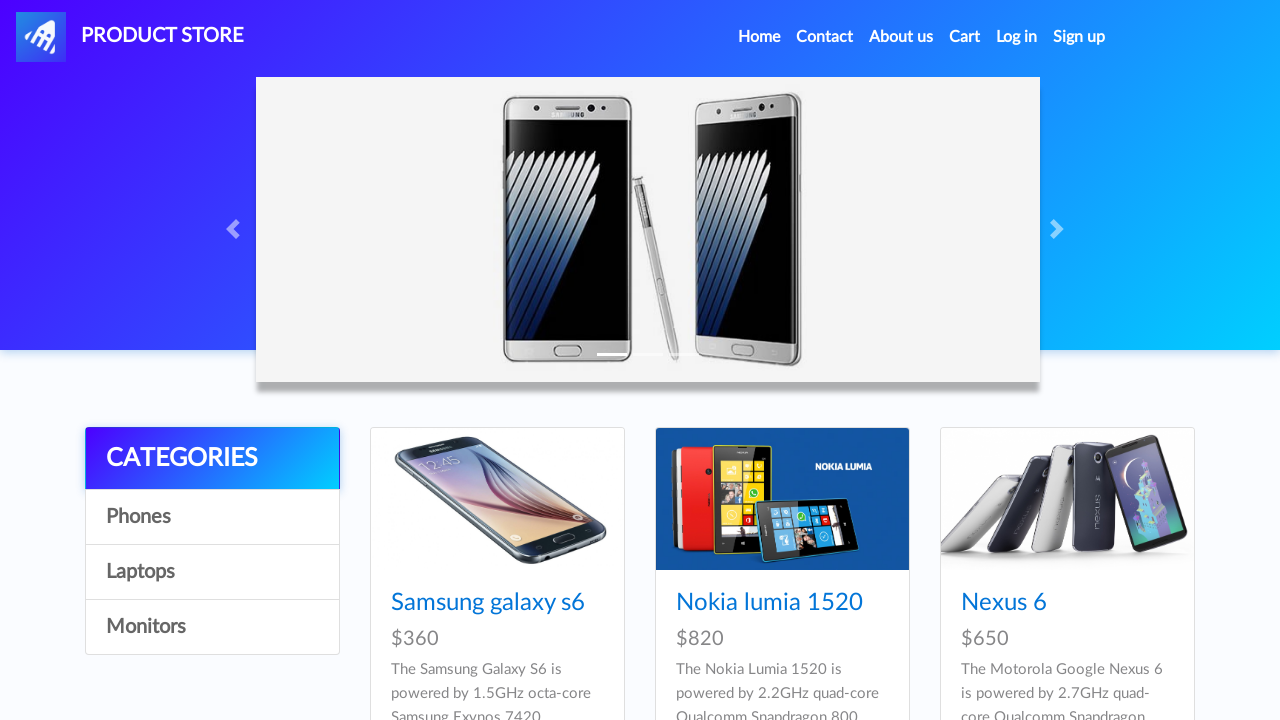

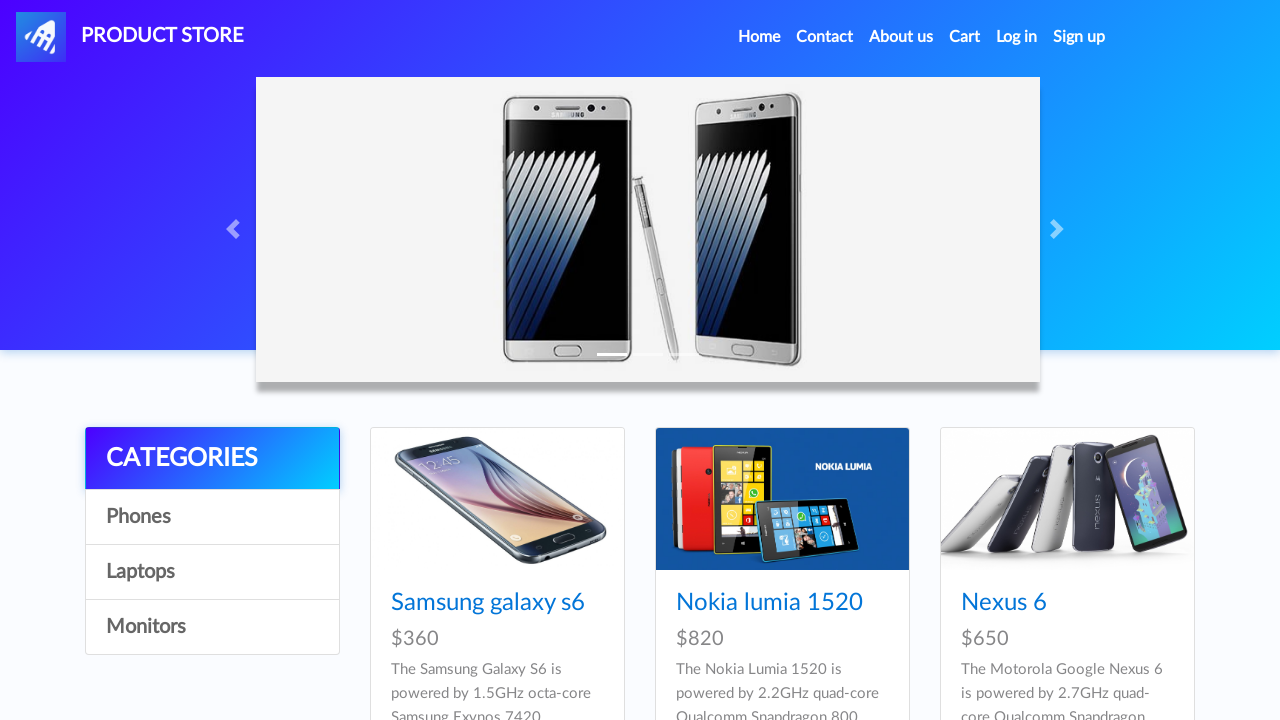